Tests table content verification by scrolling to a table element and searching through all cells to find a specific text value

Starting URL: https://selectorshub.com/xpath-practice-page/

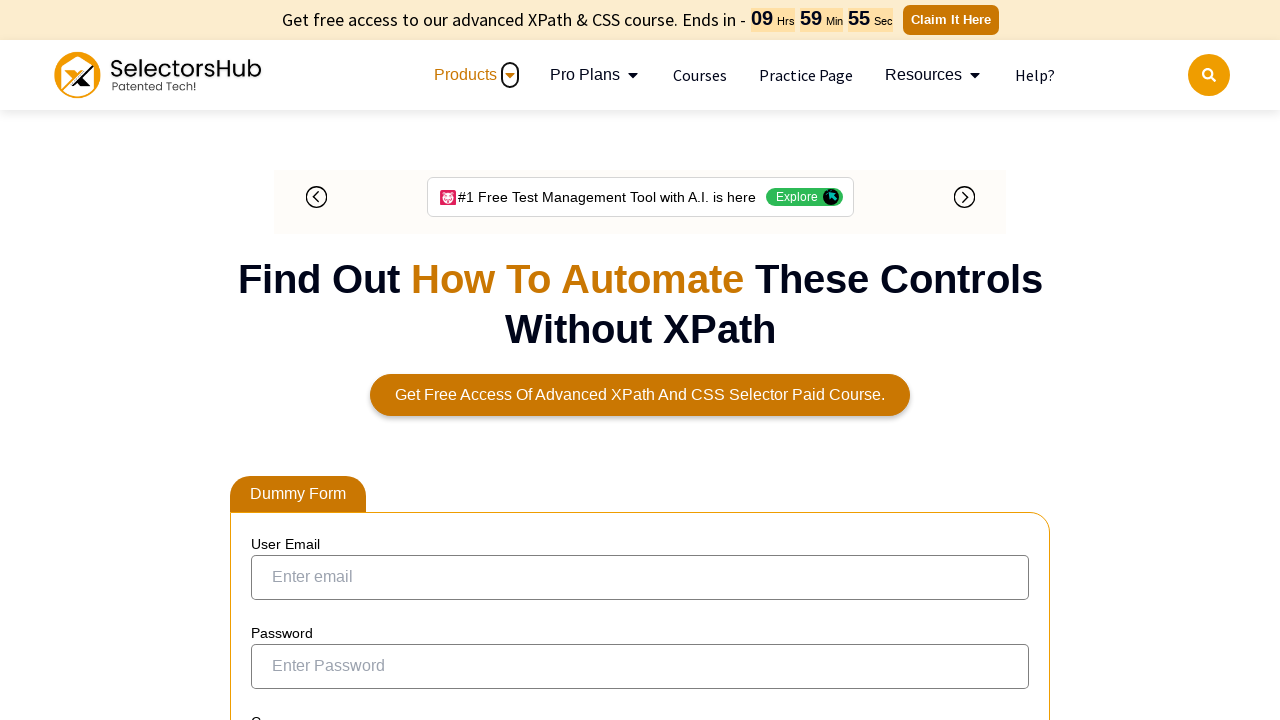

Scrolled to table element with id 'resultTable'
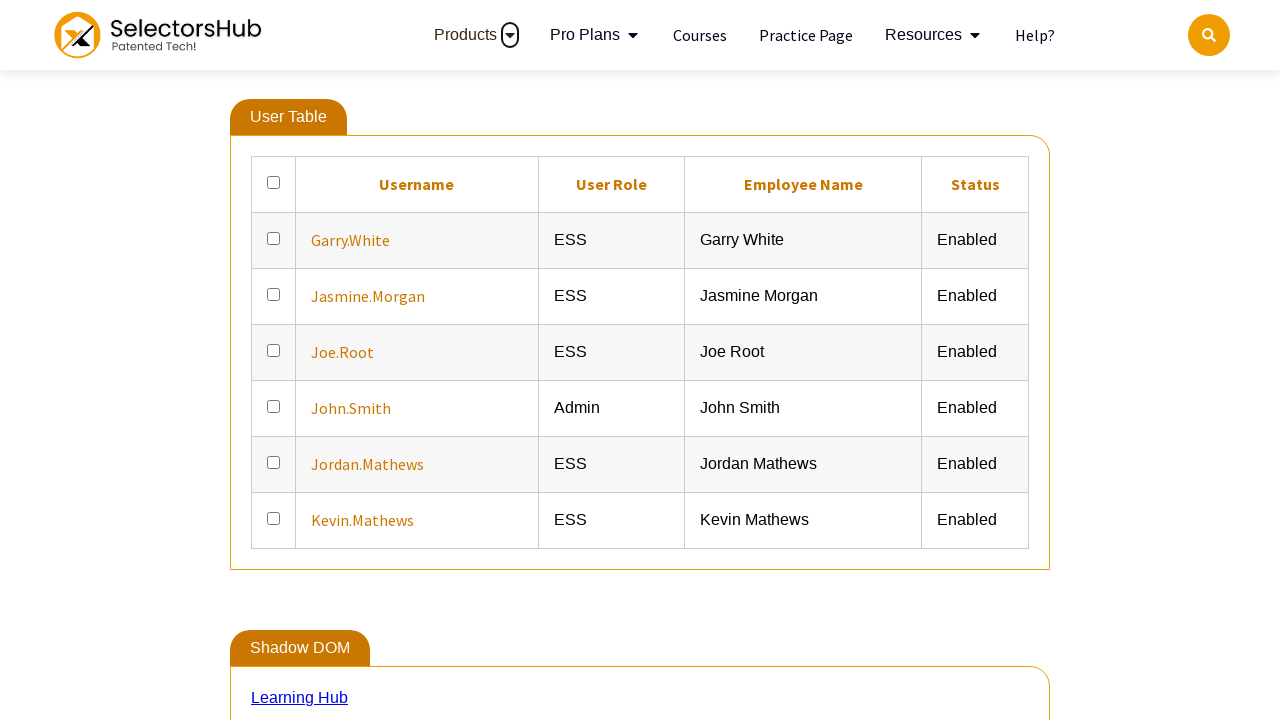

Retrieved all rows from table
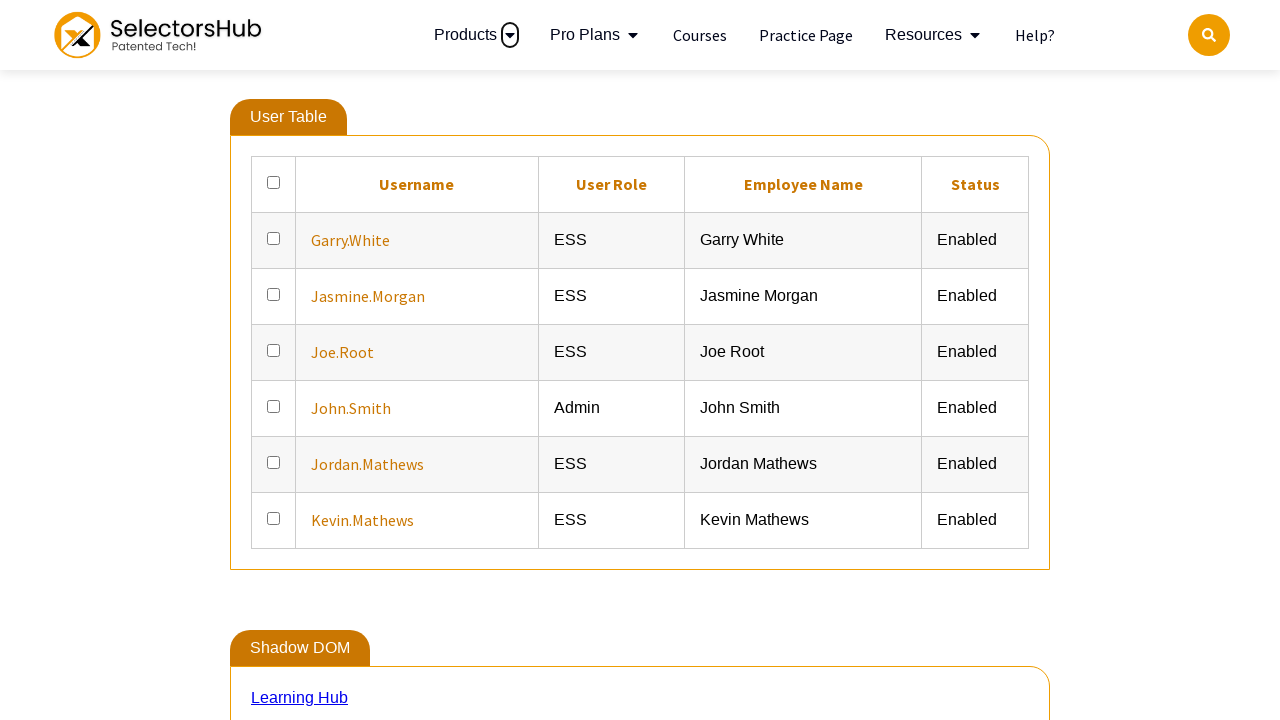

Retrieved all column headers from table
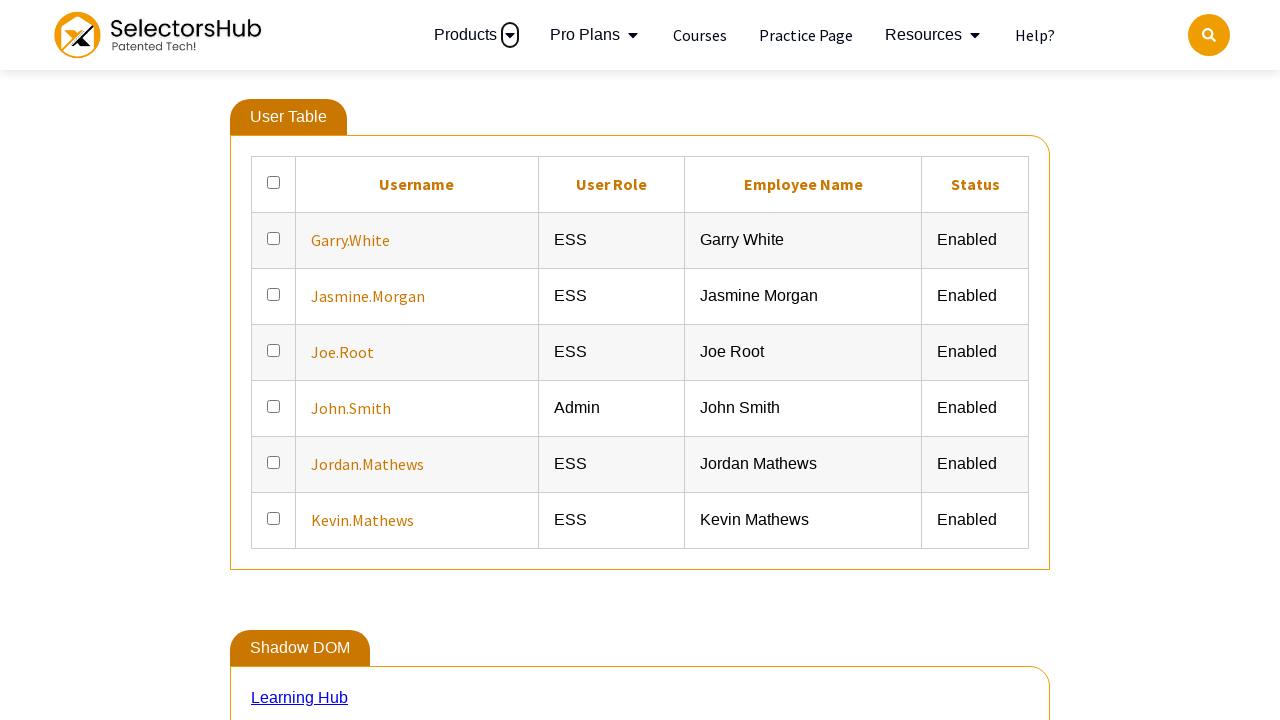

Retrieved text from table cell at row 1, column 1: ''
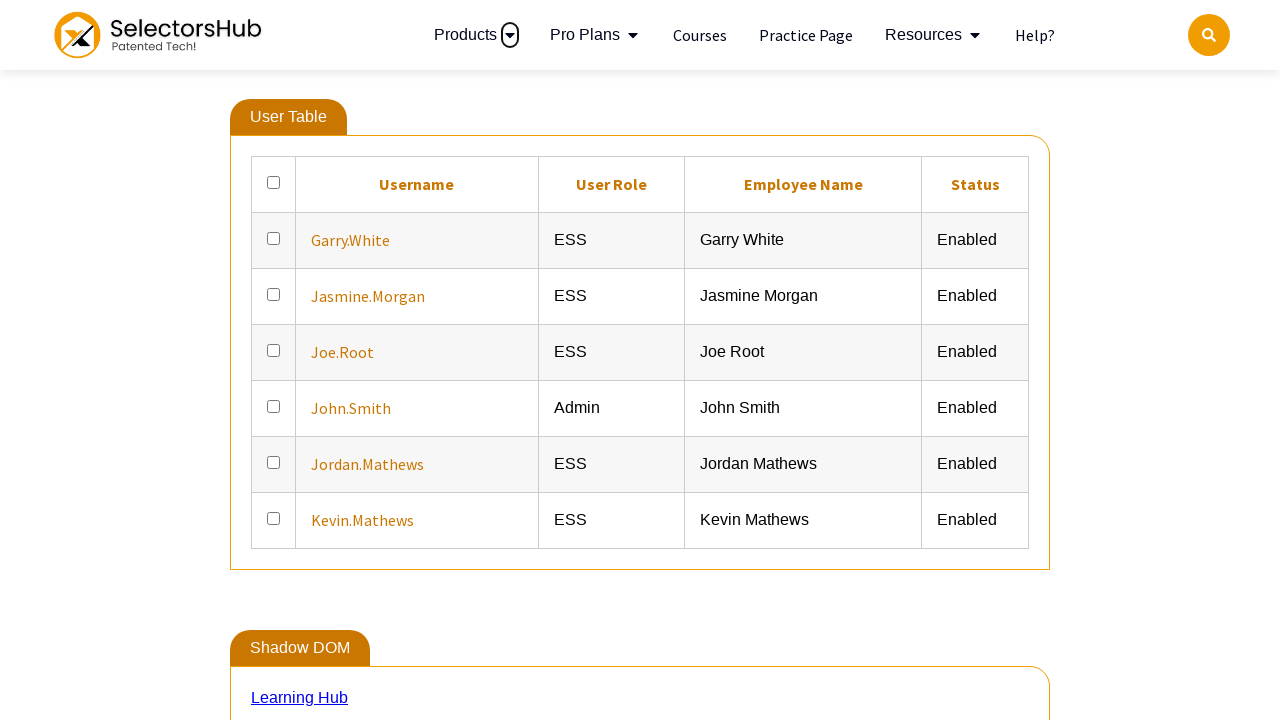

Retrieved text from table cell at row 1, column 2: 'Garry.White'
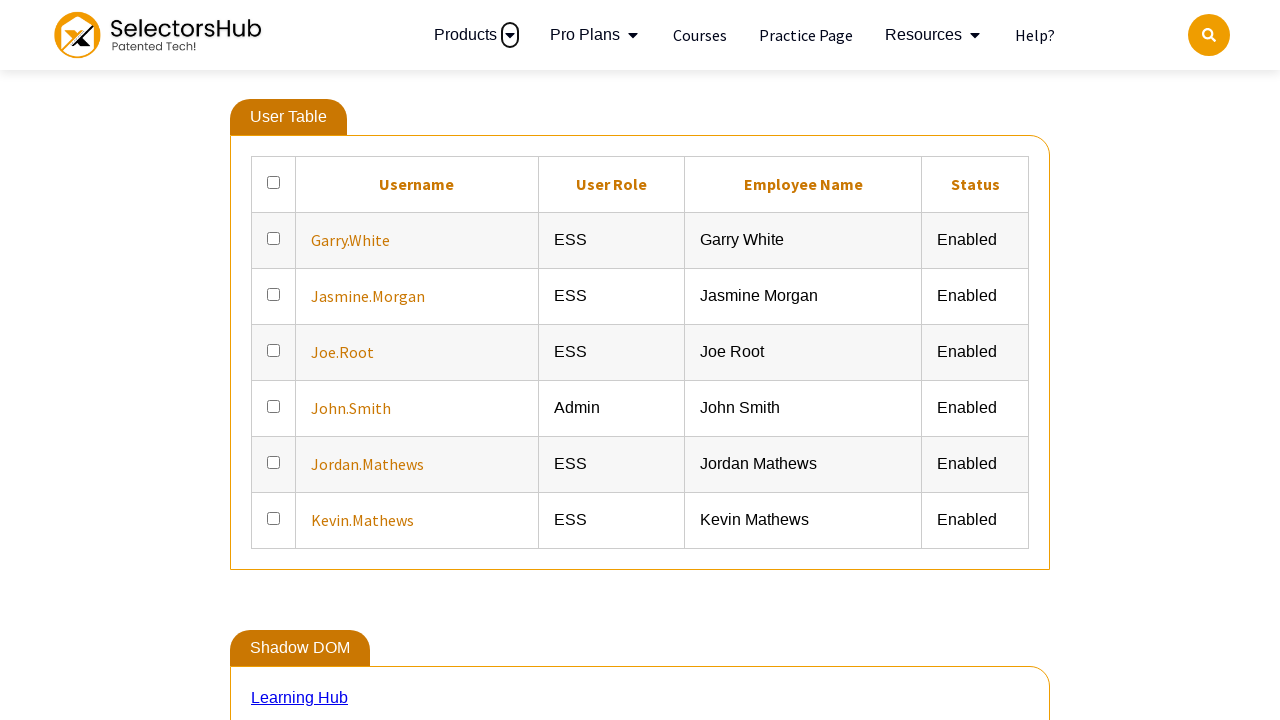

Retrieved text from table cell at row 1, column 3: 'ESS'
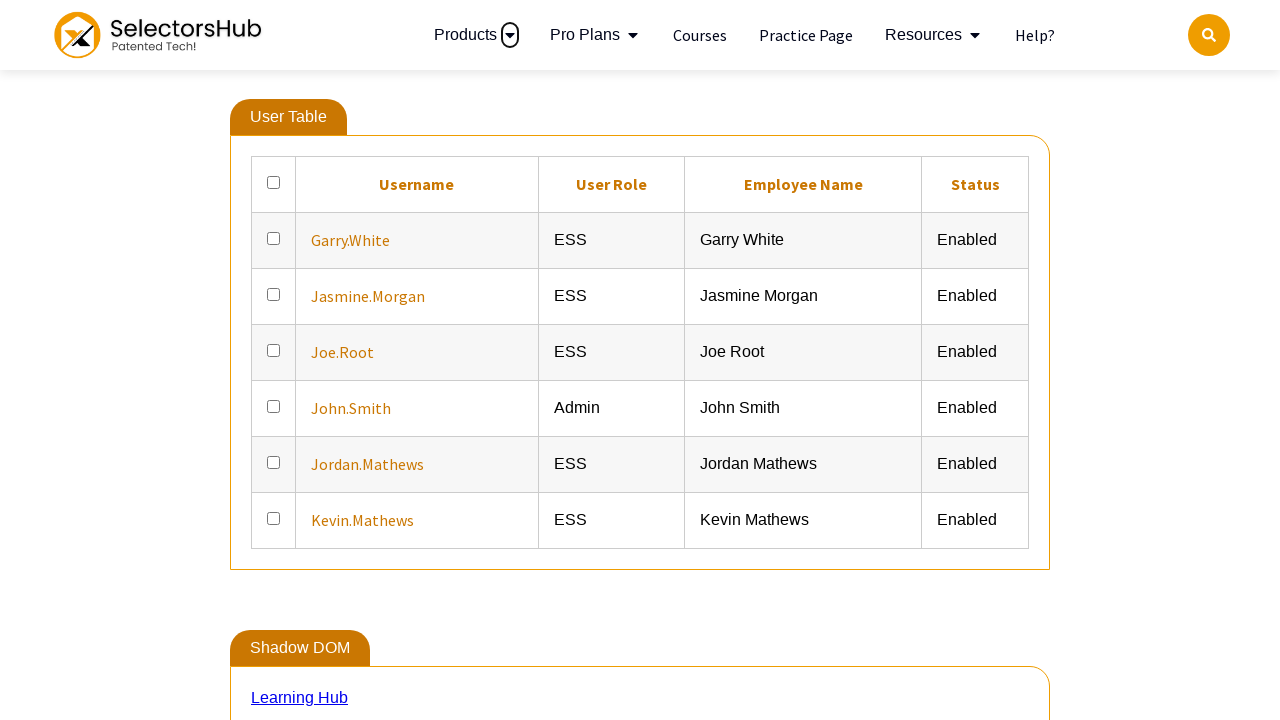

Retrieved text from table cell at row 1, column 4: 'Garry White'
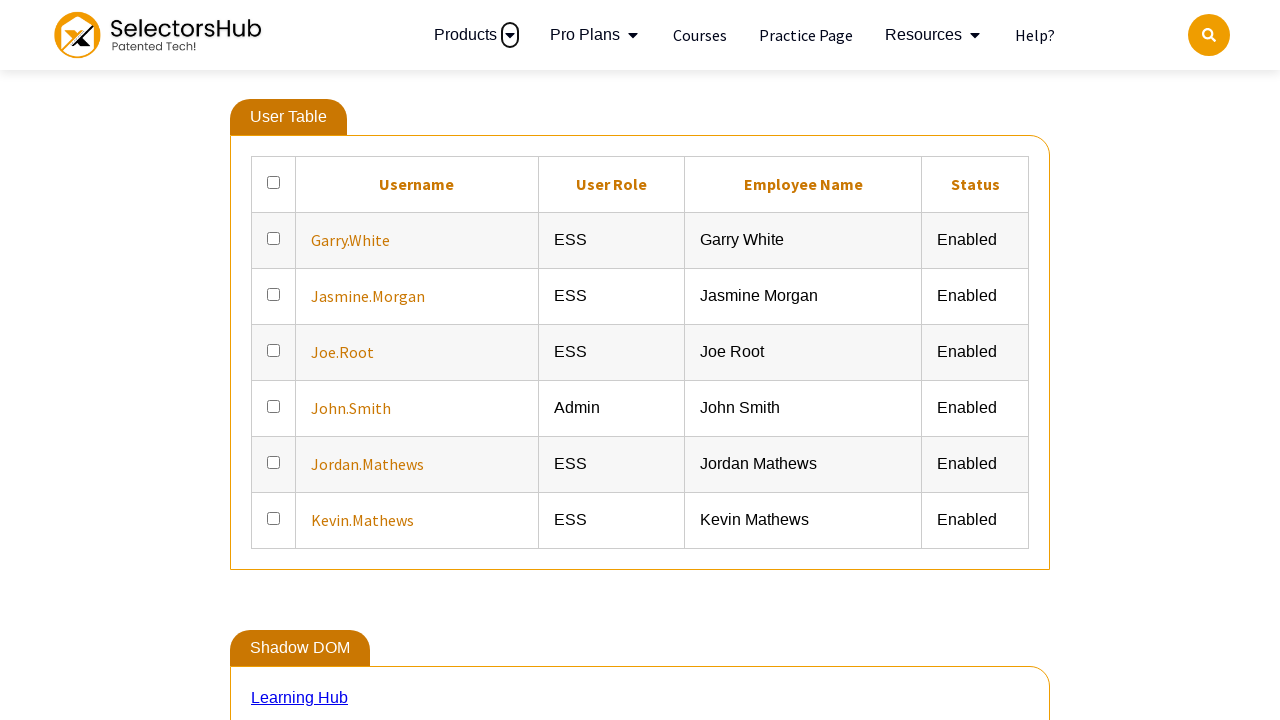

Retrieved text from table cell at row 1, column 5: 'Enabled'
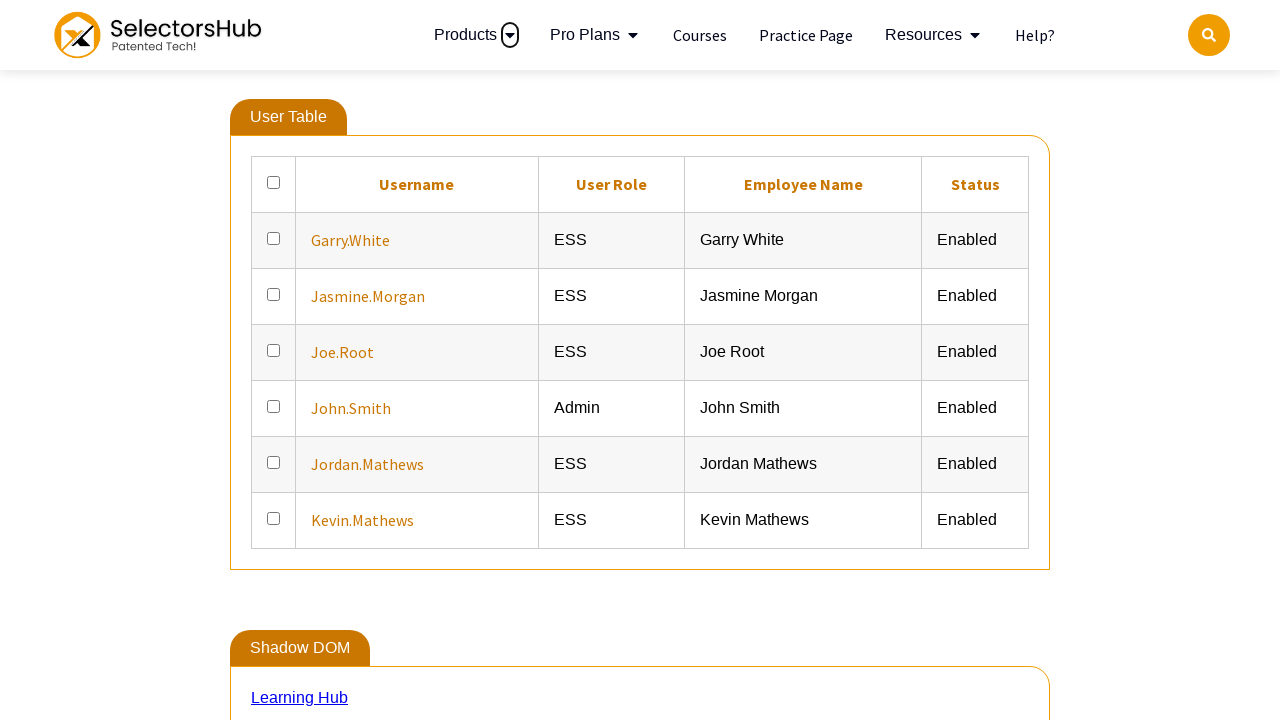

Retrieved text from table cell at row 2, column 1: ''
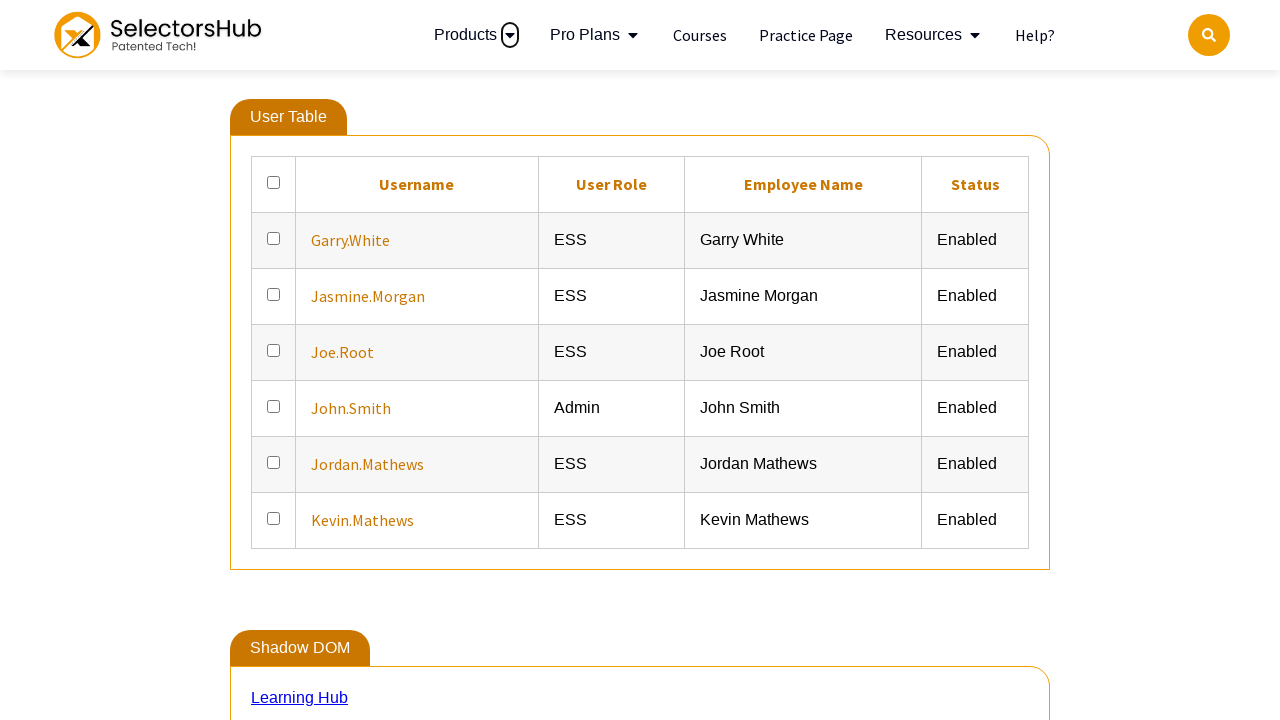

Retrieved text from table cell at row 2, column 2: 'Jasmine.Morgan'
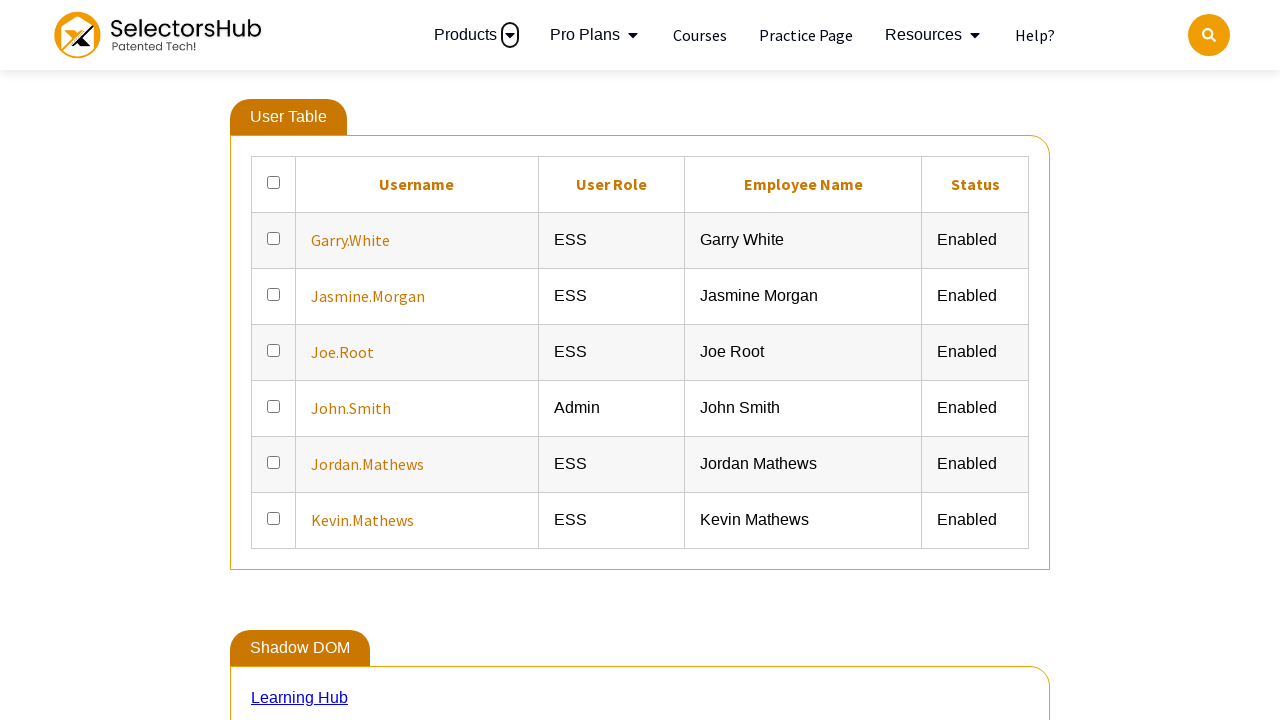

Retrieved text from table cell at row 2, column 3: 'ESS'
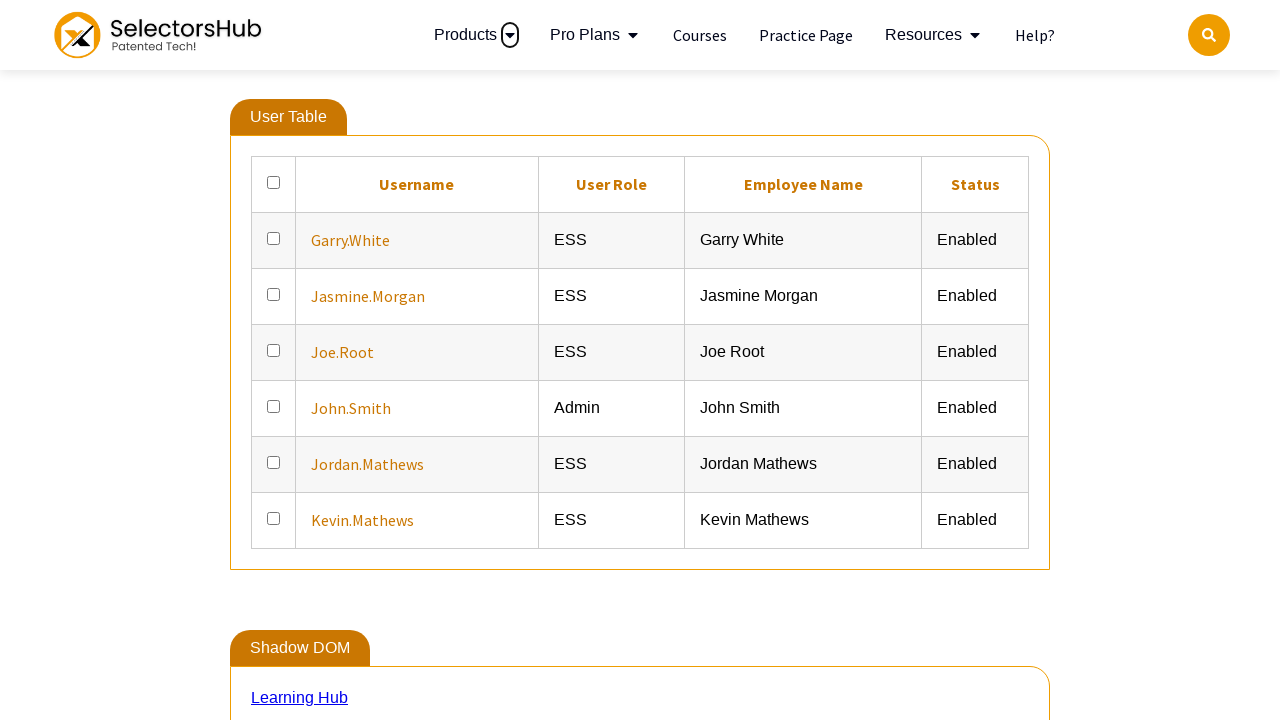

Retrieved text from table cell at row 2, column 4: 'Jasmine Morgan'
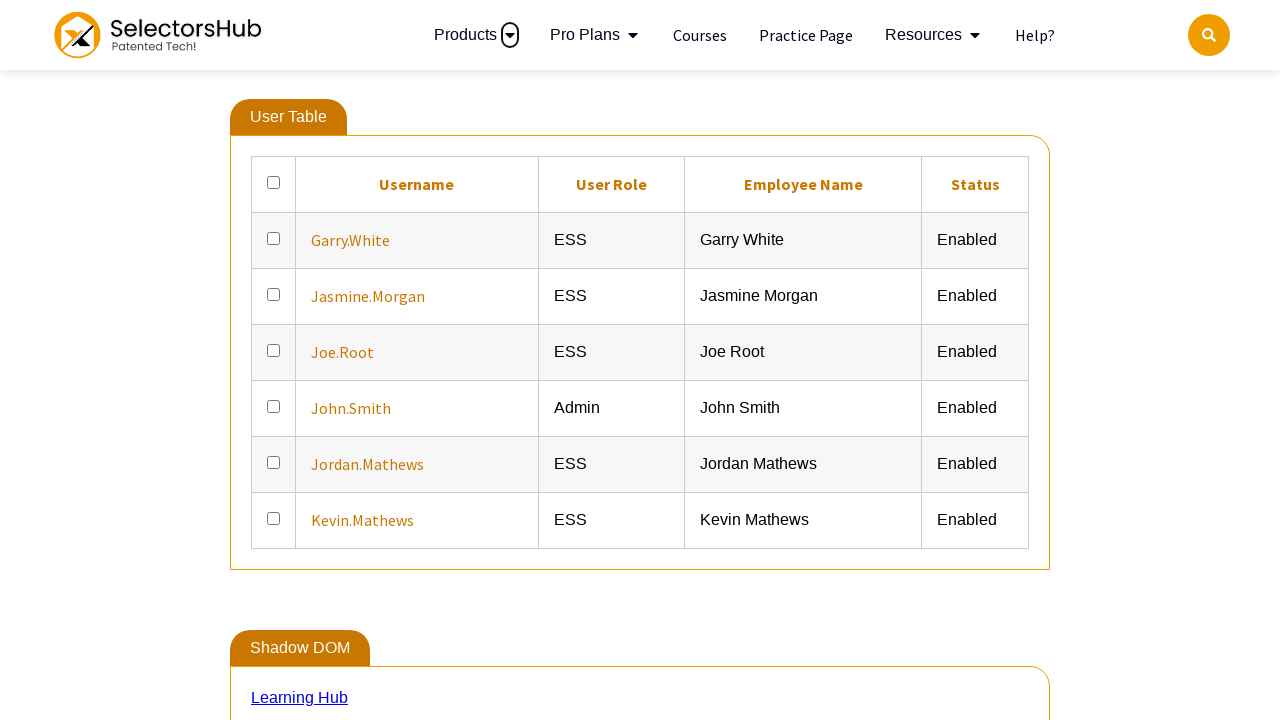

Retrieved text from table cell at row 2, column 5: 'Enabled'
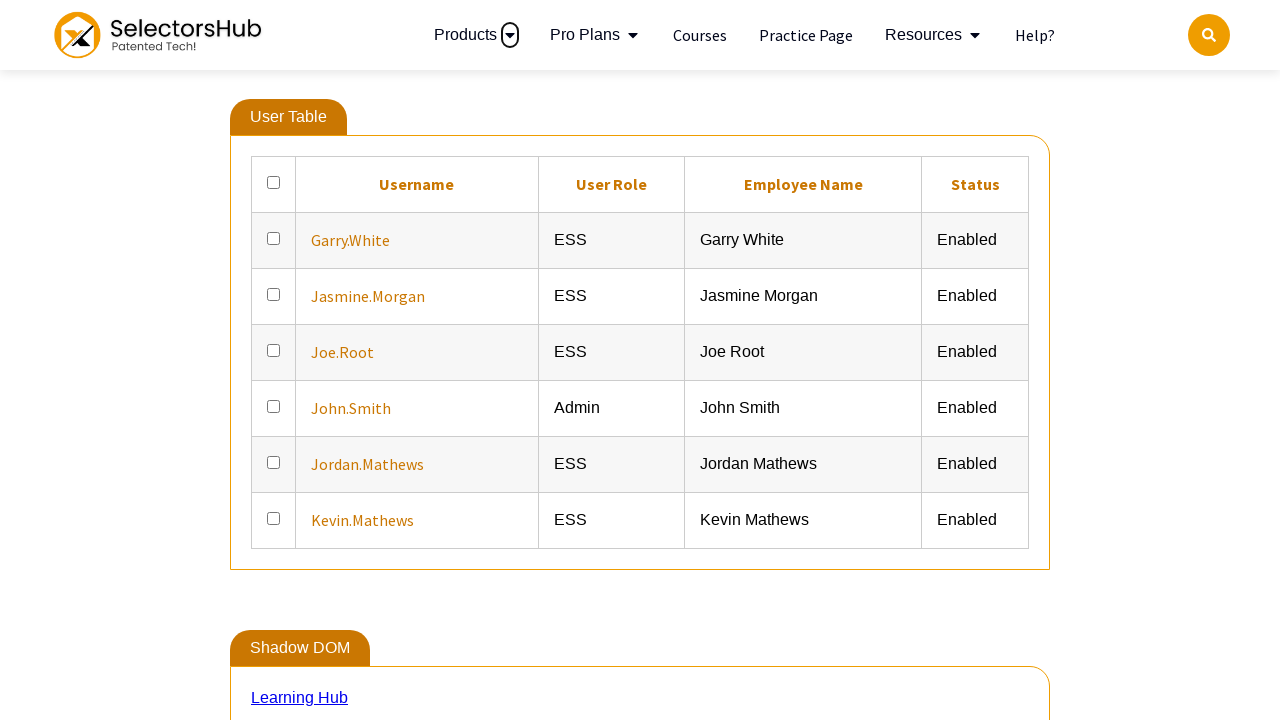

Retrieved text from table cell at row 3, column 1: ''
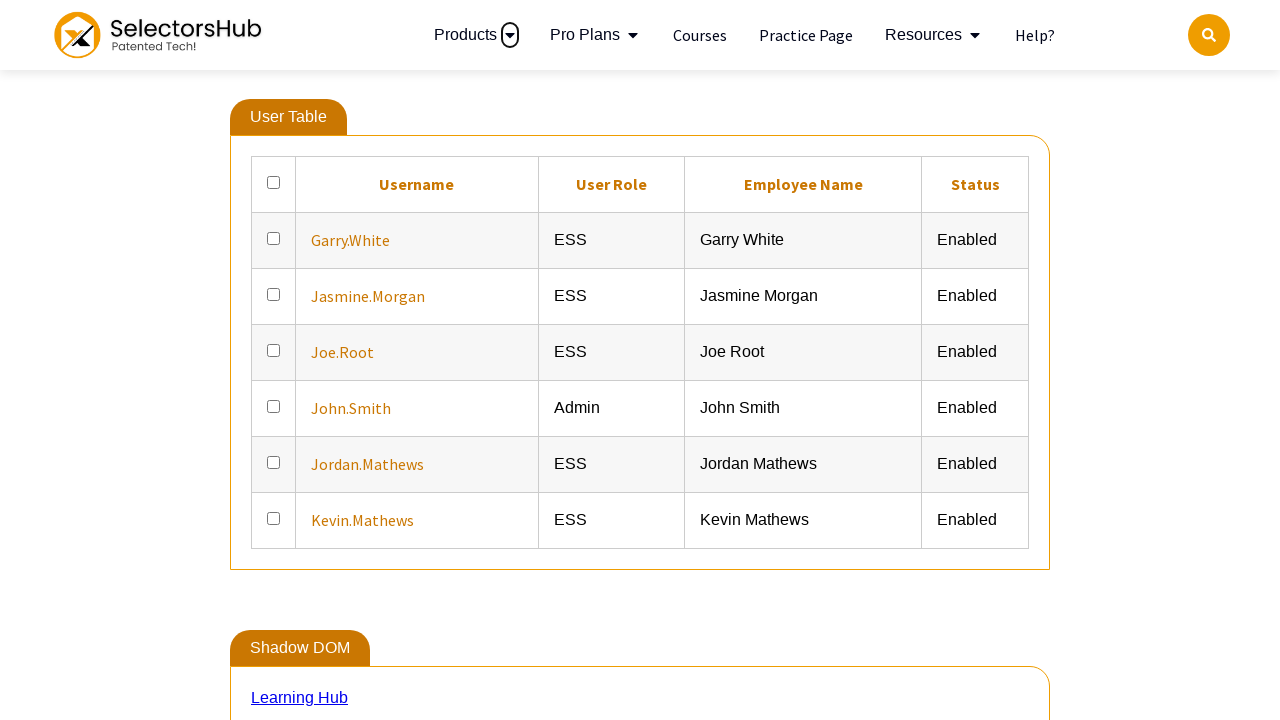

Retrieved text from table cell at row 3, column 2: 'Joe.Root'
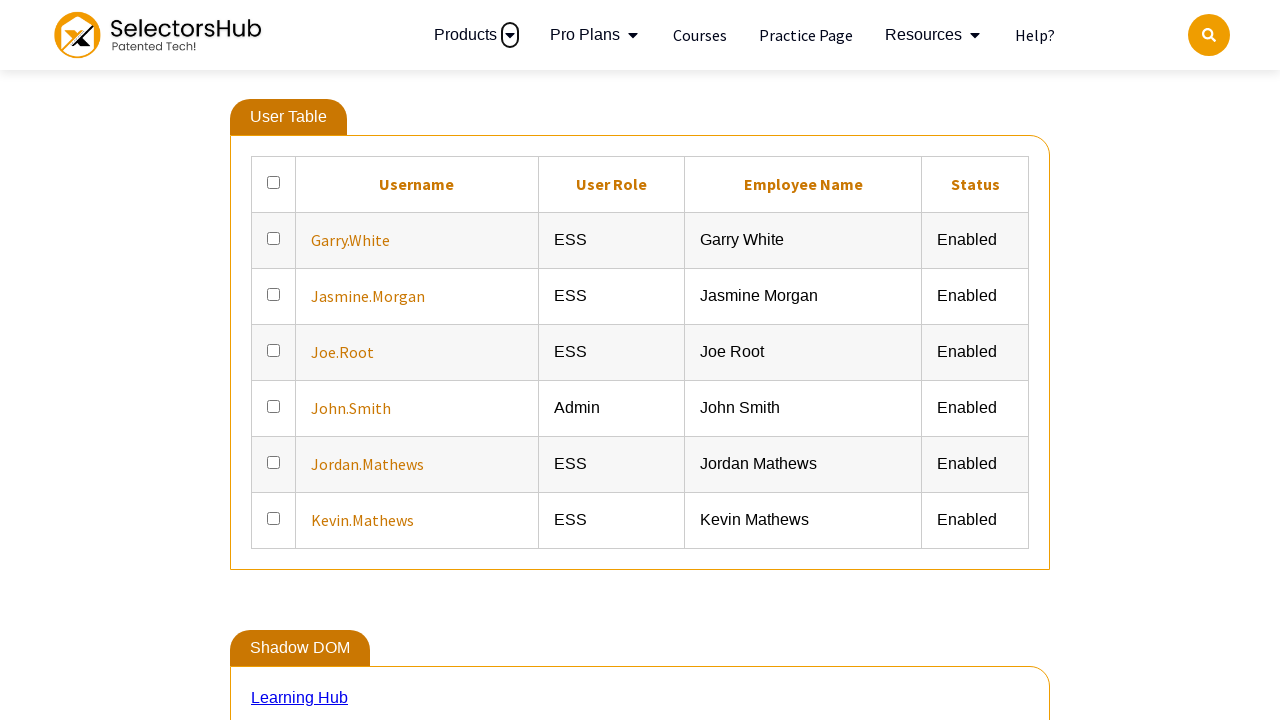

Retrieved text from table cell at row 3, column 3: 'ESS'
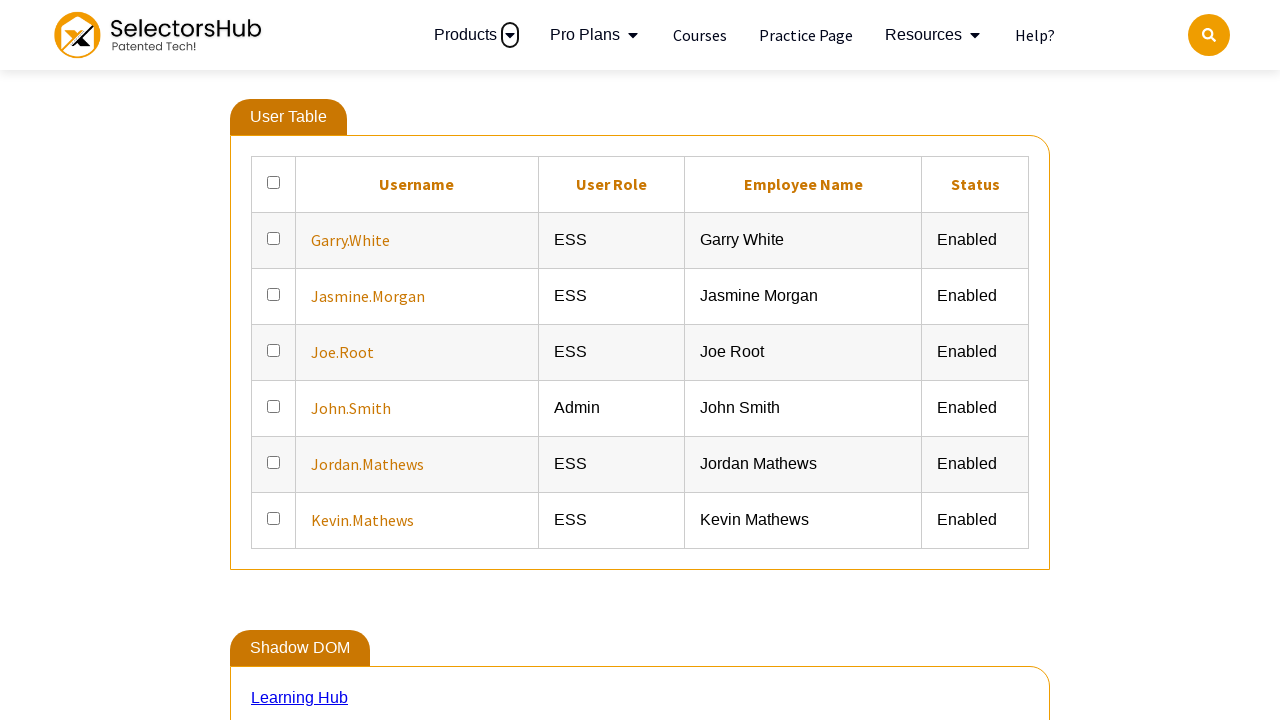

Retrieved text from table cell at row 3, column 4: 'Joe Root'
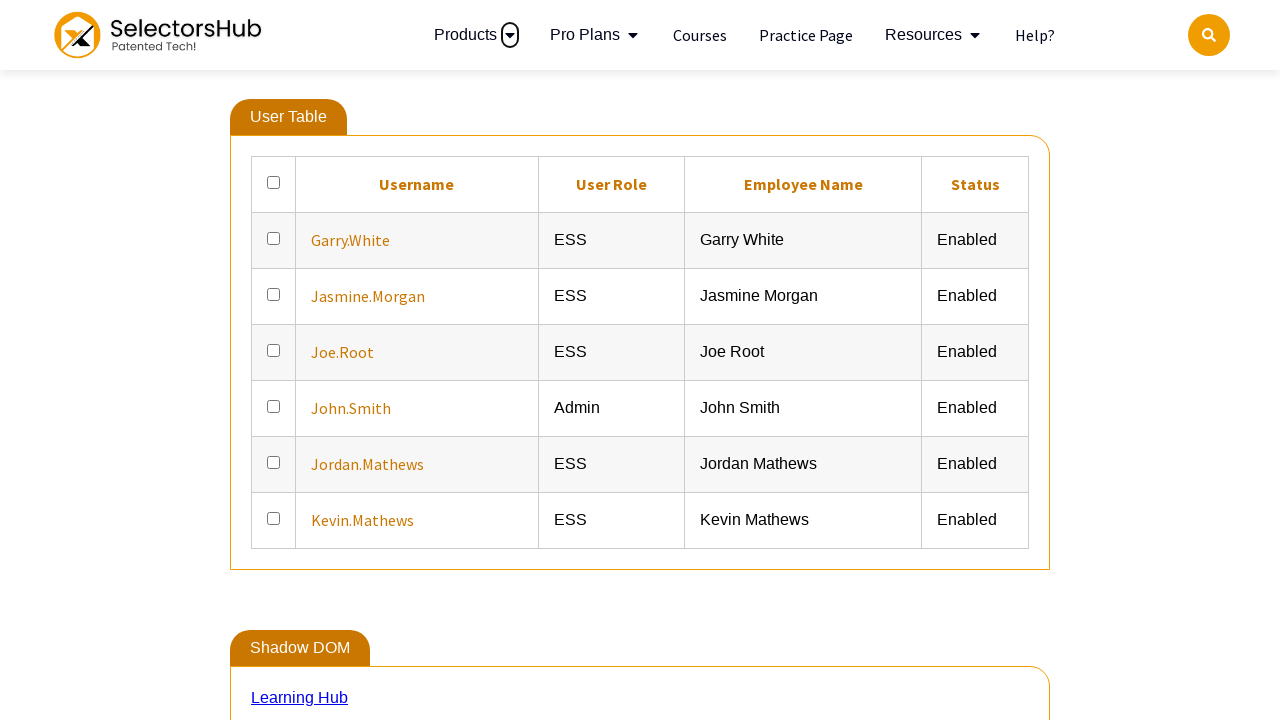

Successfully found 'Joe Root' in the table
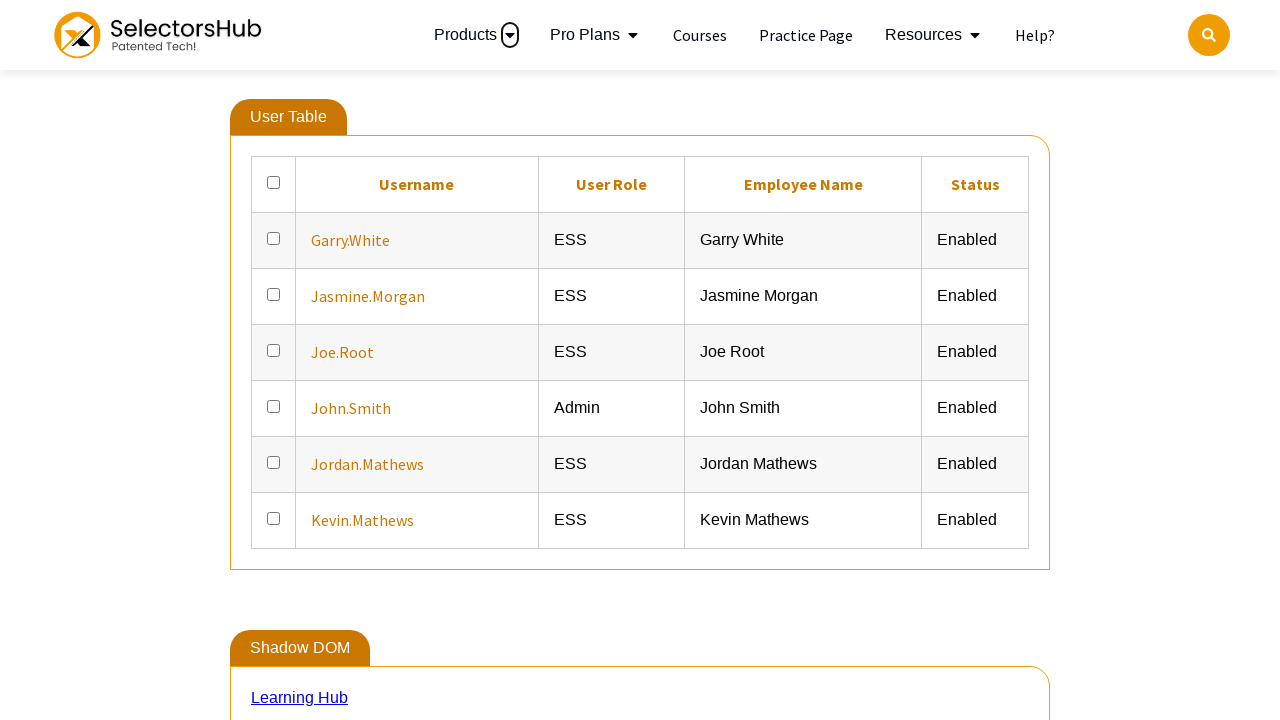

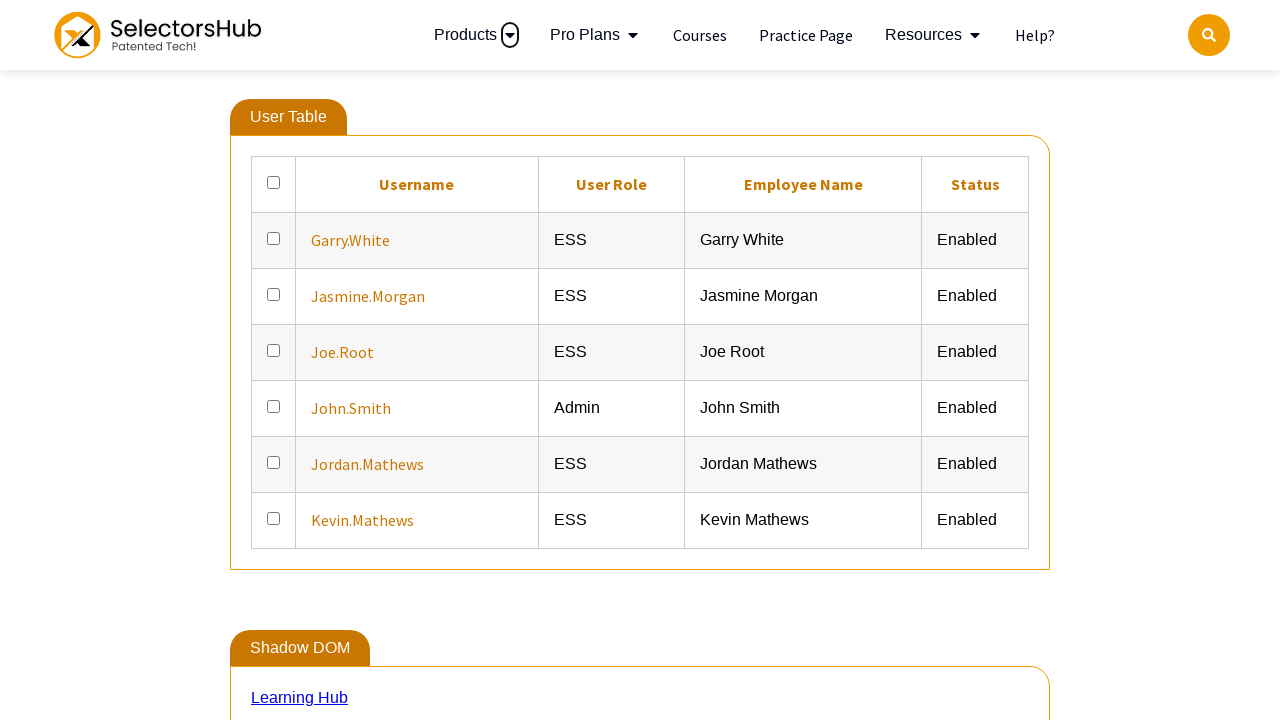